Tests selecting from a dropdown using Playwright's built-in select_option method to choose "Option 1" by visible text

Starting URL: http://the-internet.herokuapp.com/dropdown

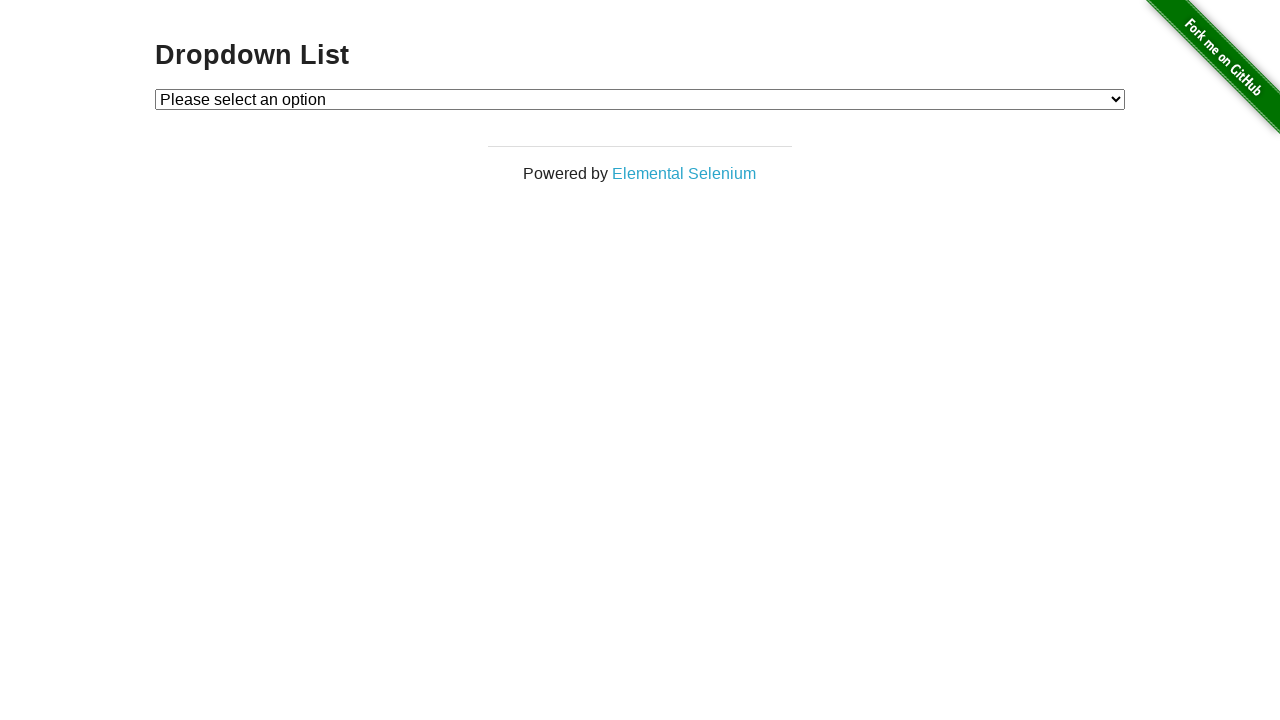

Selected 'Option 1' from dropdown using label on #dropdown
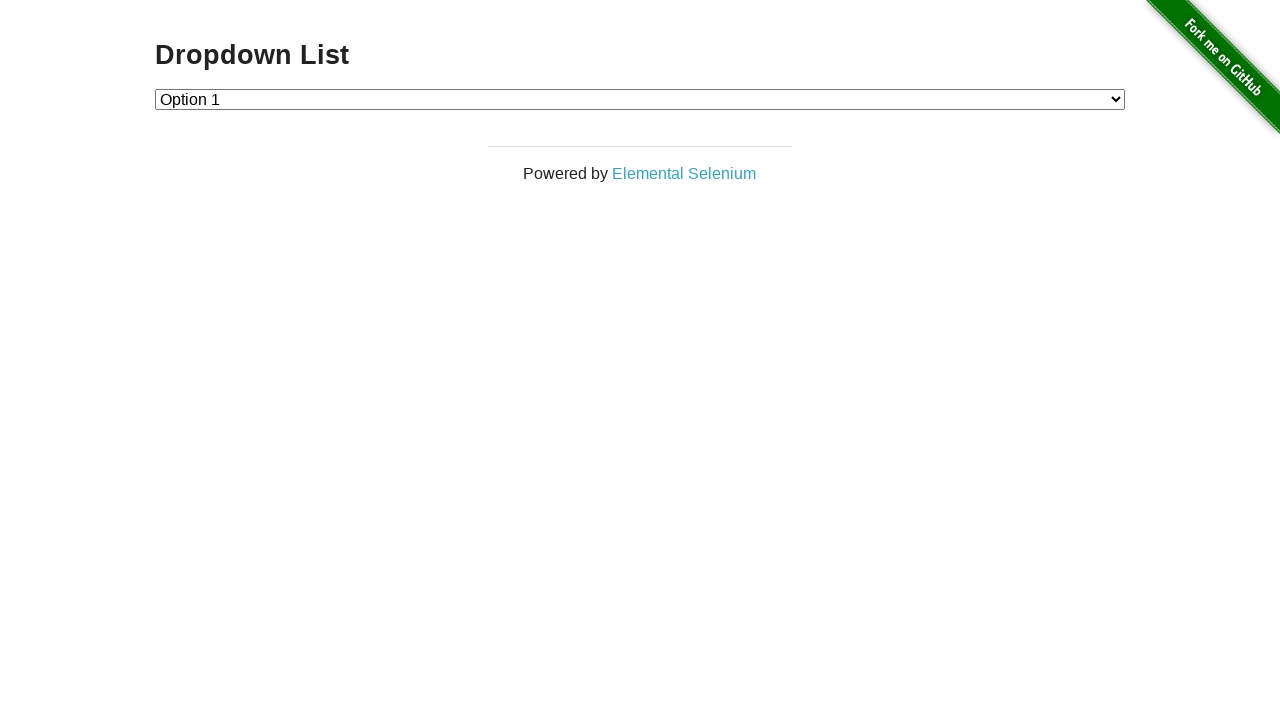

Retrieved the selected dropdown value
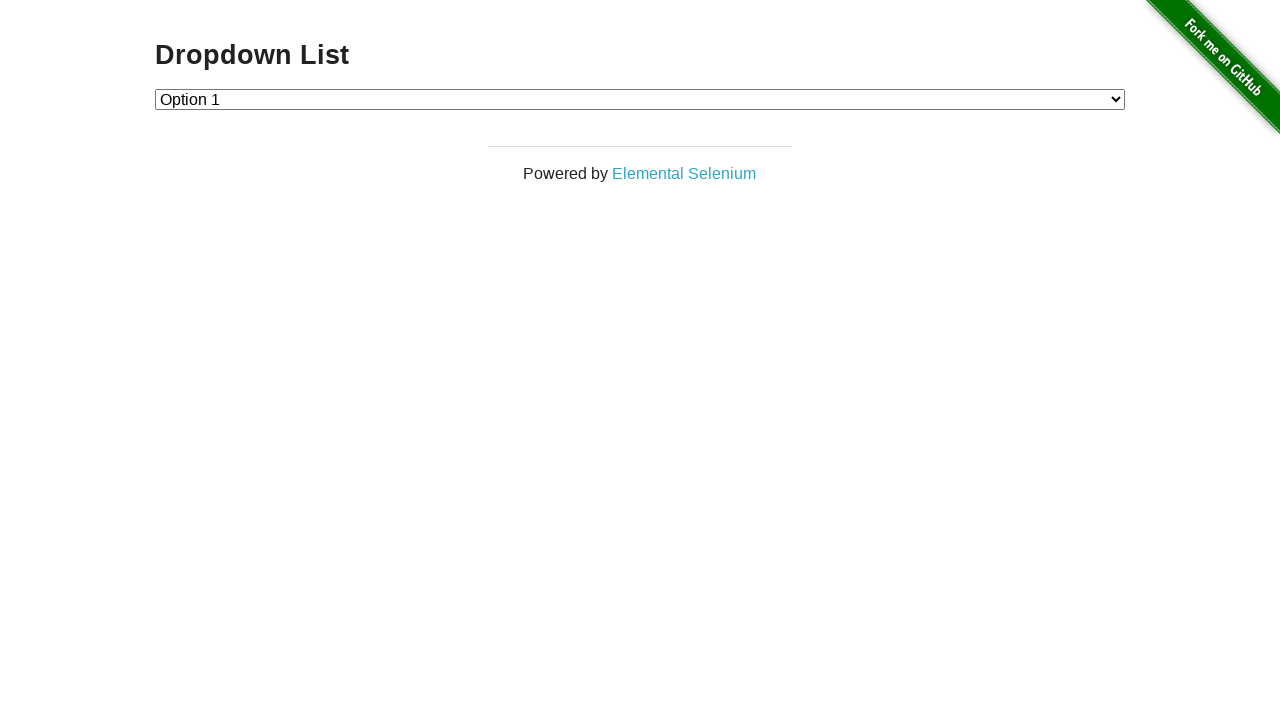

Verified that selected option value is '1' (Option 1)
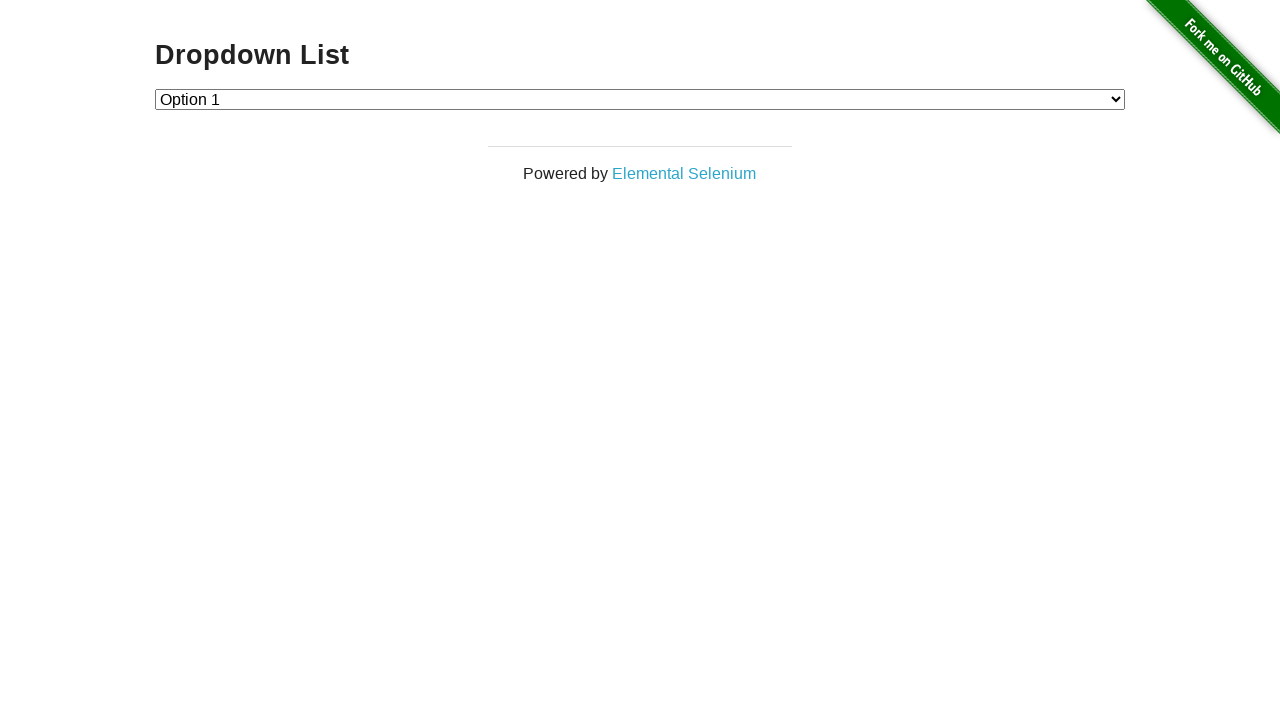

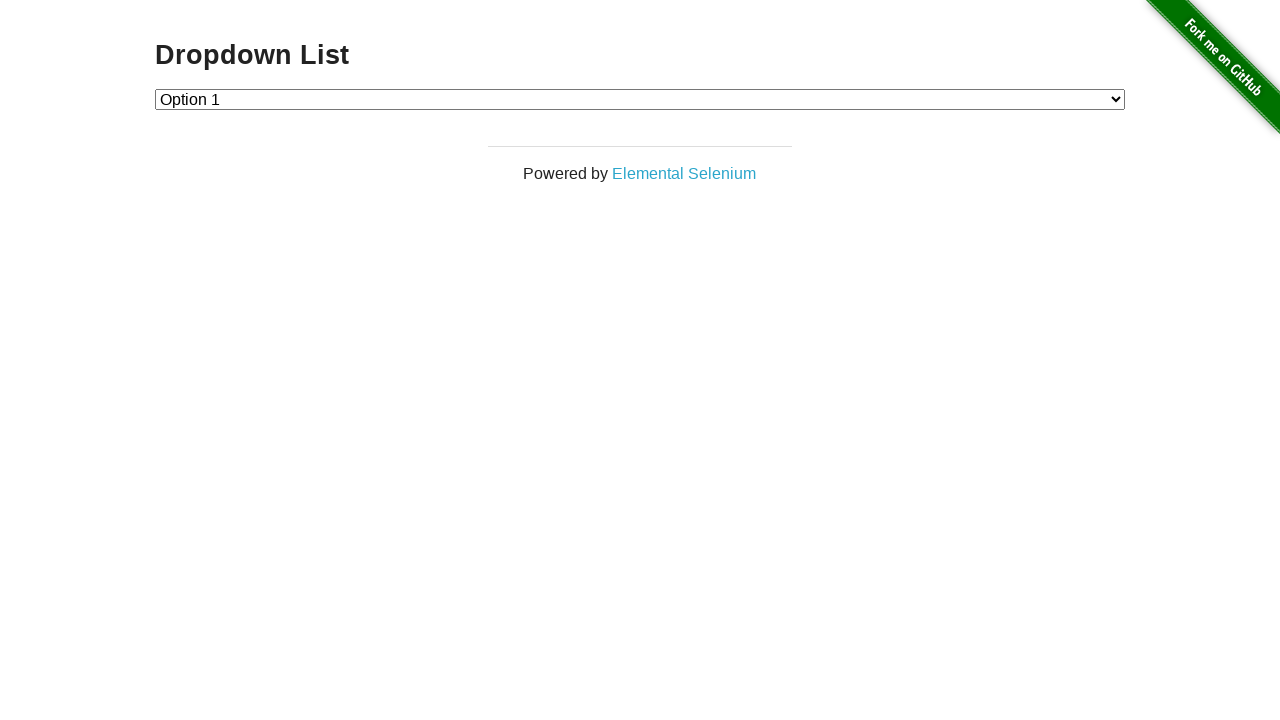